Tests opening a new browser tab by clicking a button and verifying the content in the new tab

Starting URL: https://demoqa.com/browser-windows

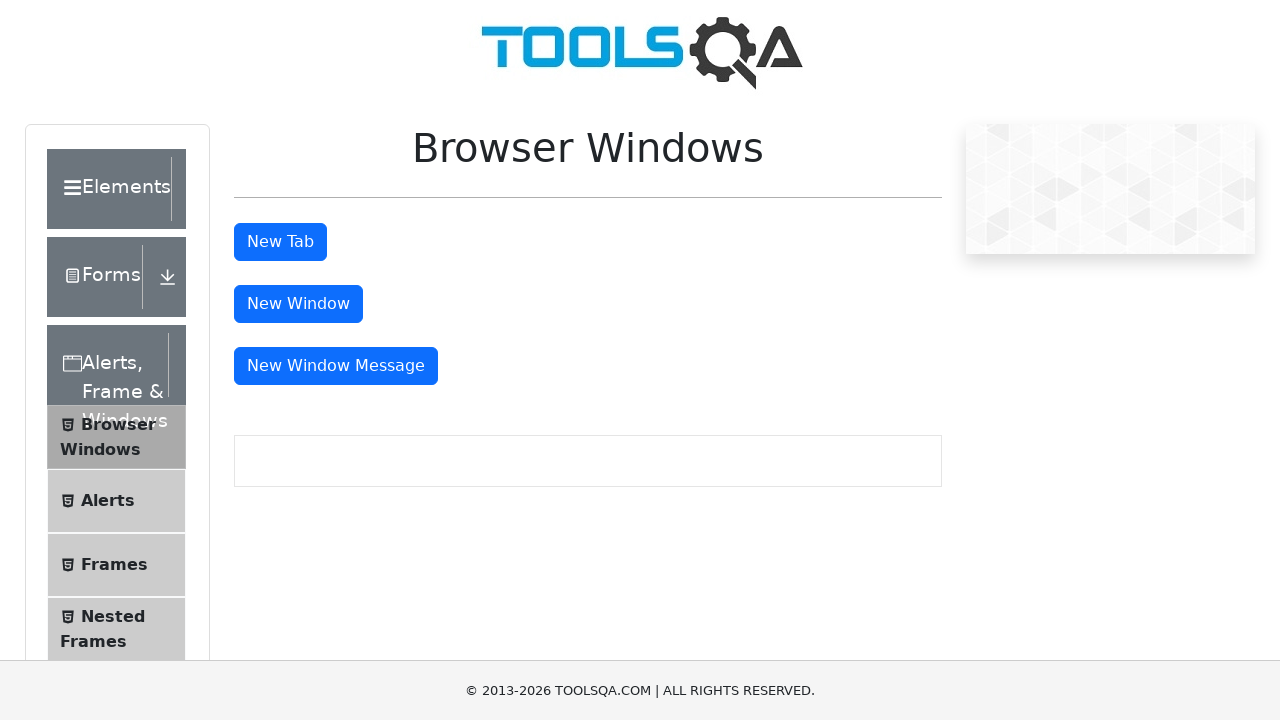

Clicked button to open new tab at (280, 242) on #tabButton
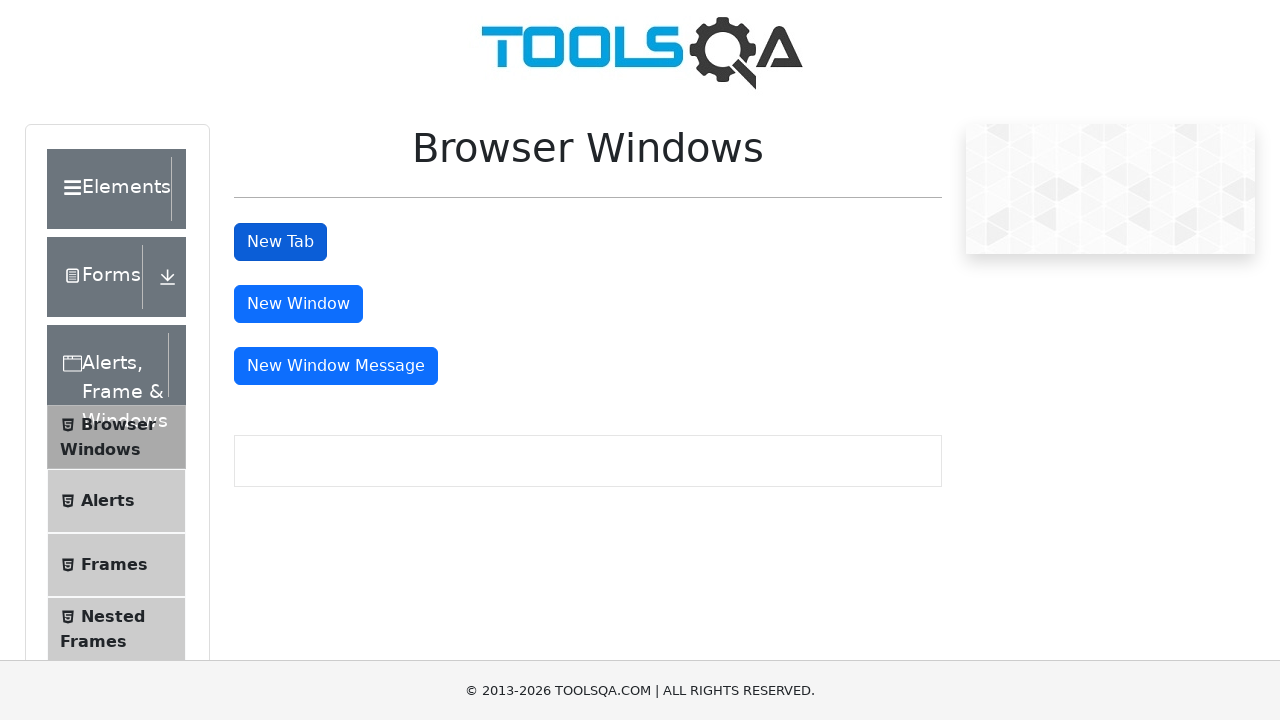

New tab opened and page object captured
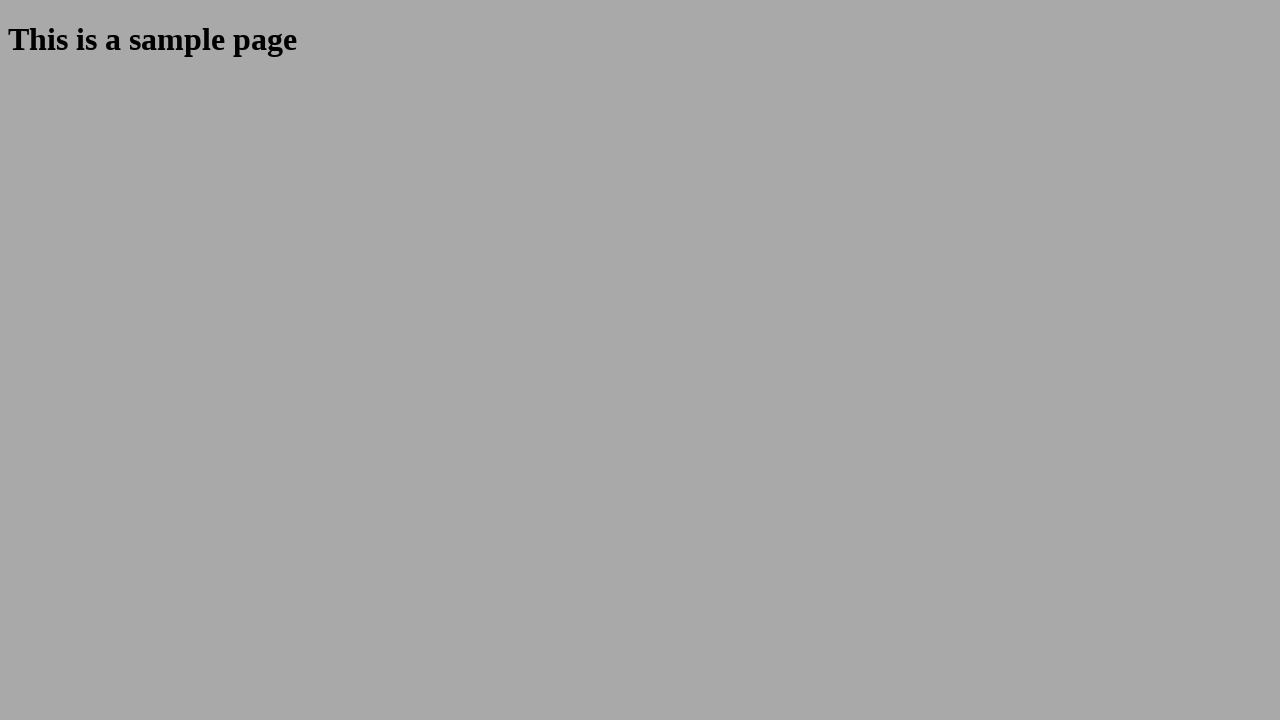

Sample heading element loaded in new tab
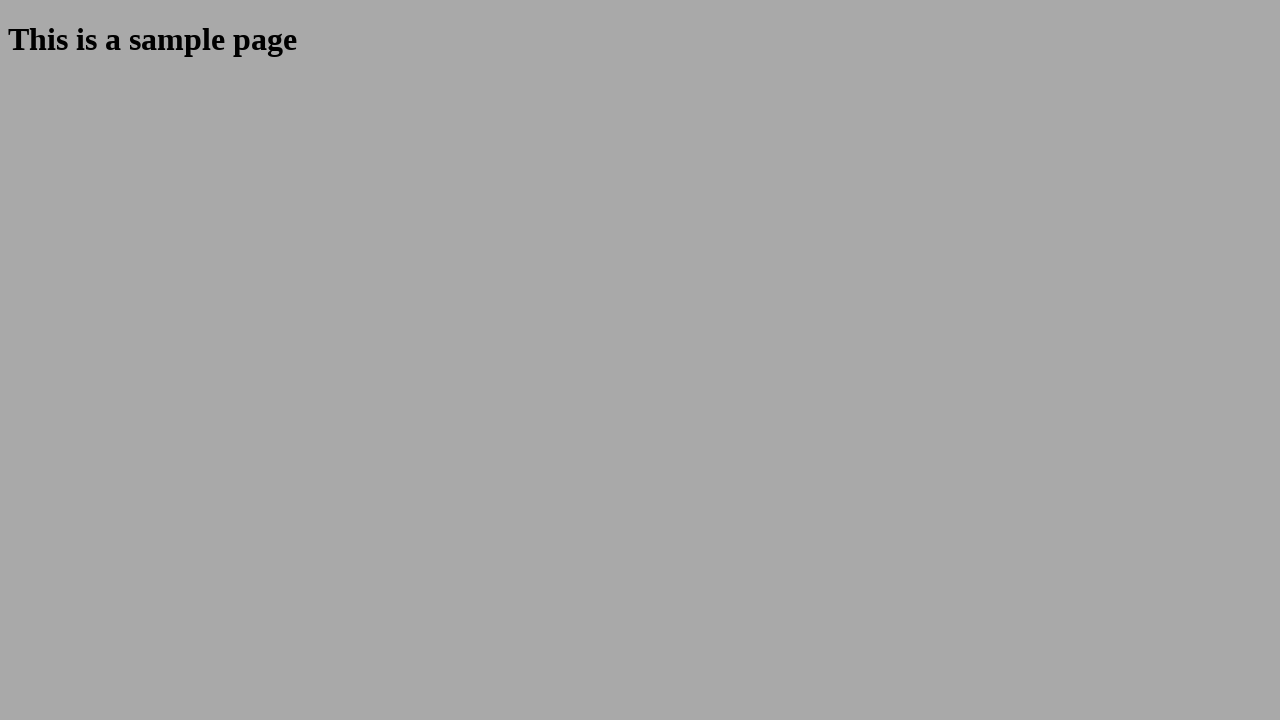

Retrieved title text from sample heading
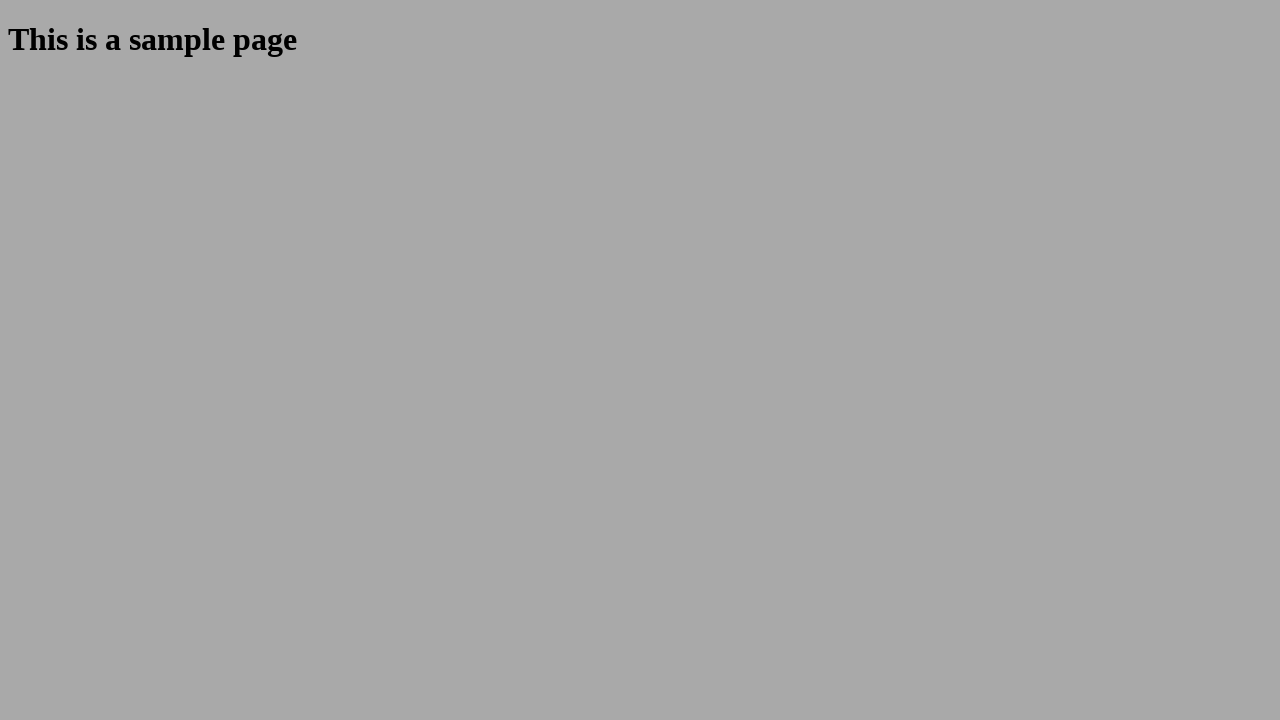

Verified title text matches 'This is a sample page'
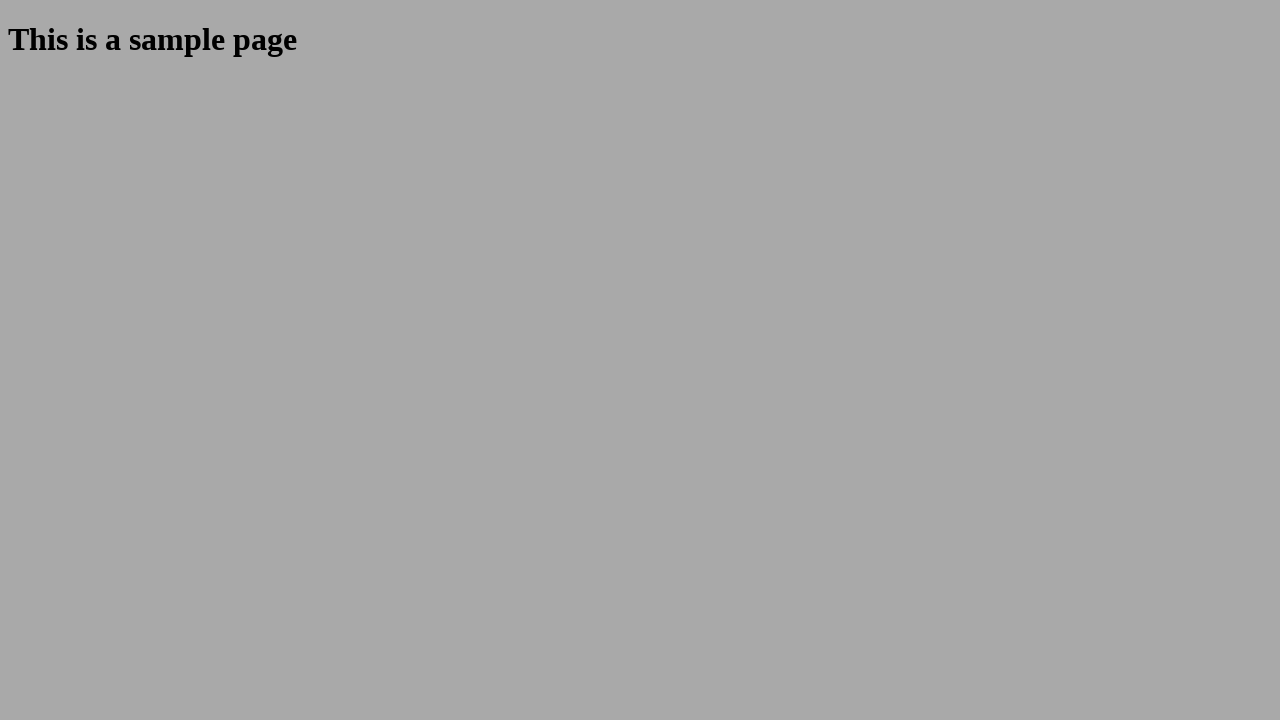

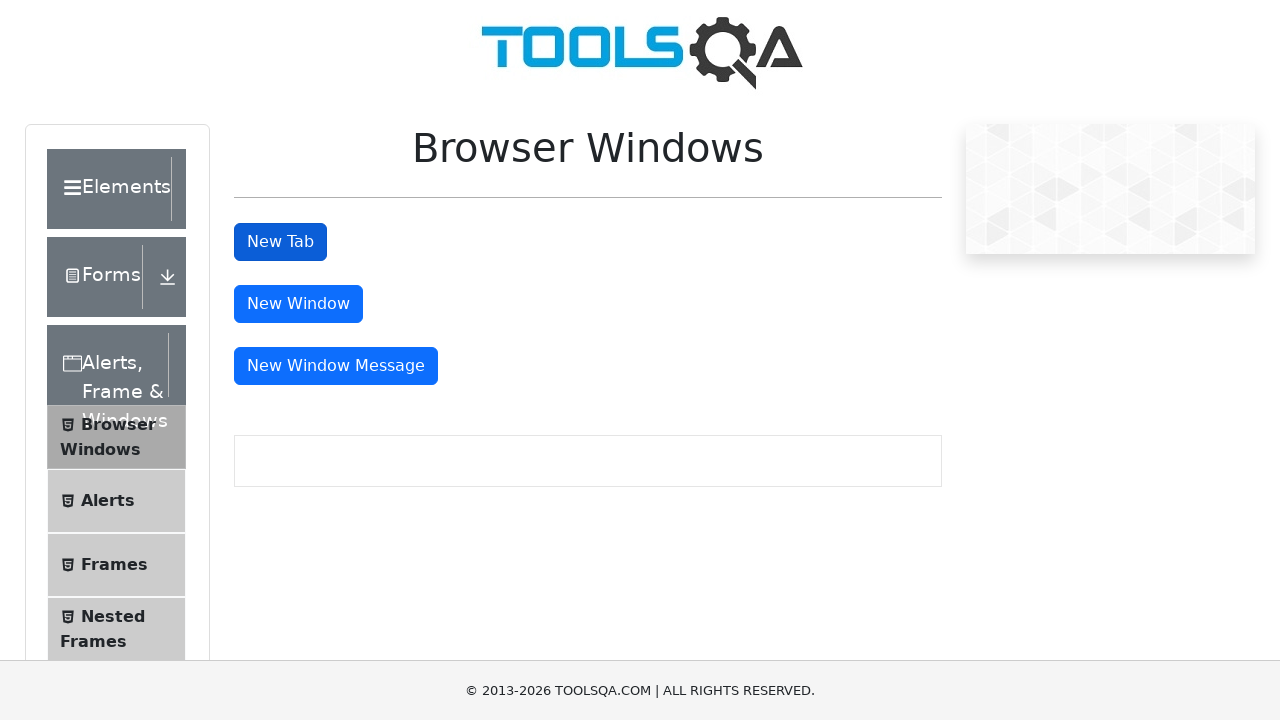